Tests clicking a button identified by its CSS class attribute

Starting URL: http://uitestingplayground.com/

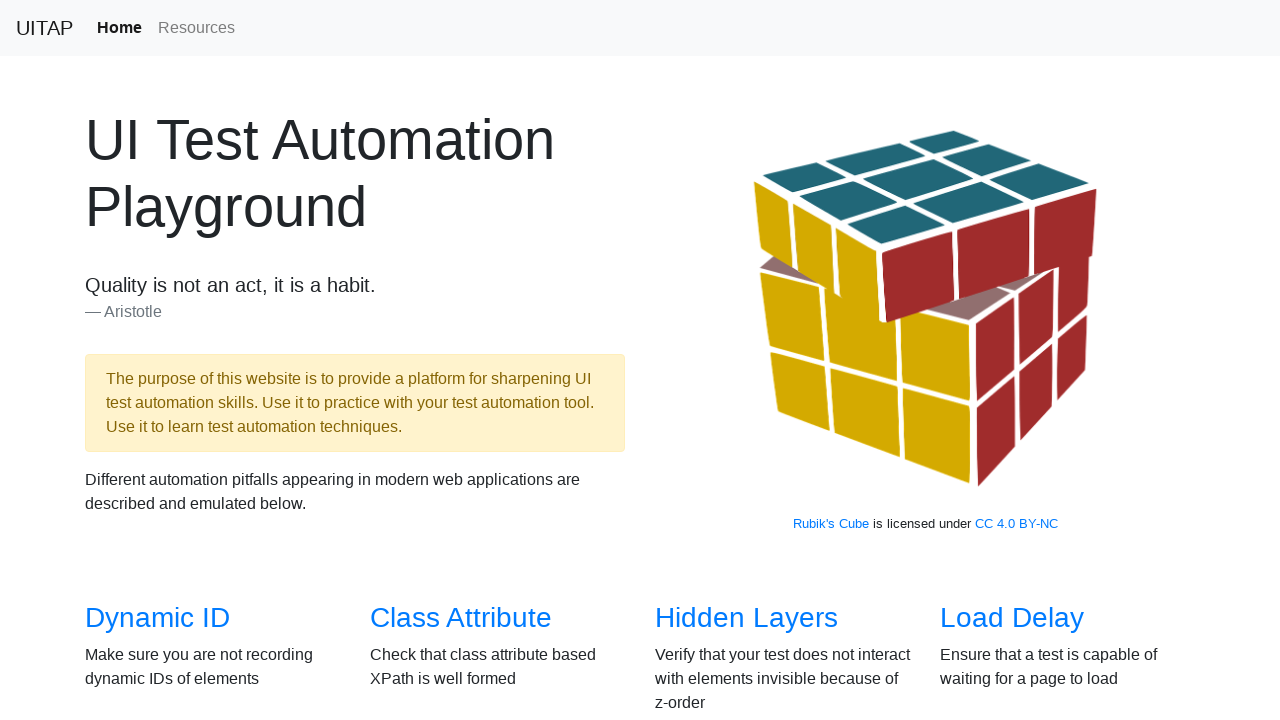

Clicked 'Class Attribute' link to navigate to test page at (461, 618) on internal:role=link[name="Class Attribute"i]
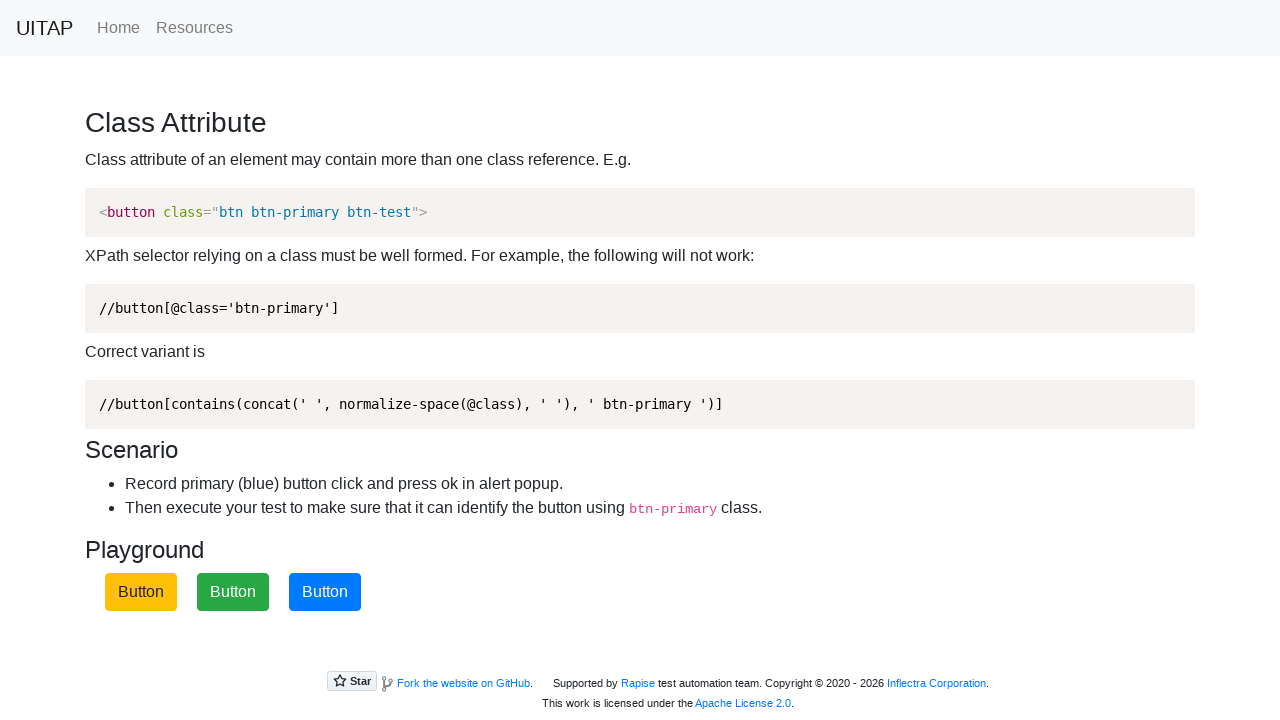

Clicked button identified by CSS class 'btn-primary' at (325, 592) on button.btn-primary
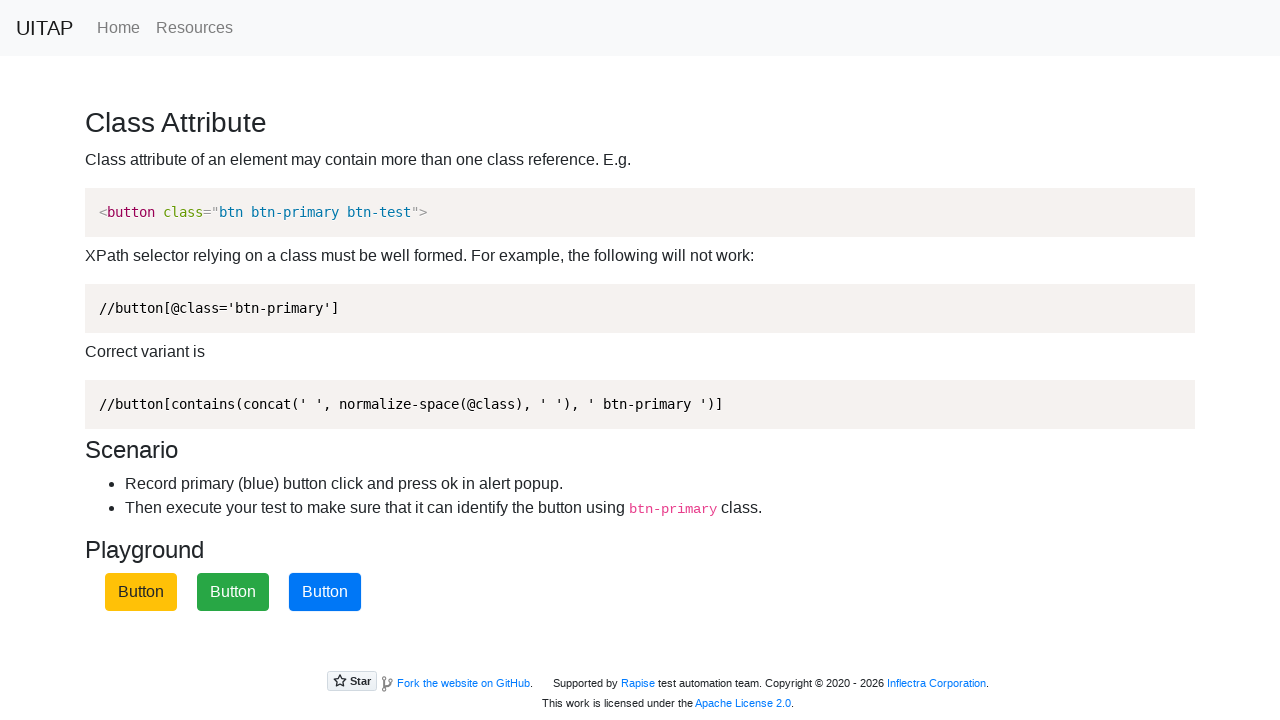

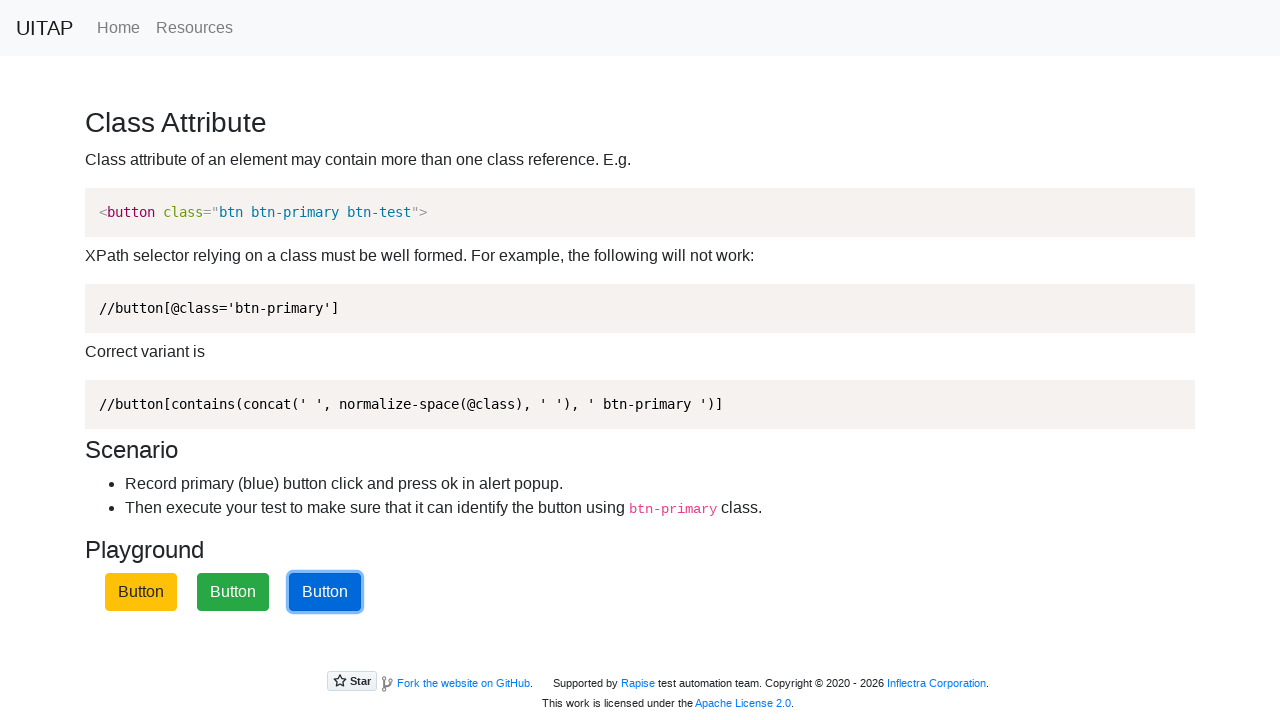